Tests alert handling functionality by interacting with a prompt dialog, entering text, dismissing it, and verifying the result message

Starting URL: https://www.leafground.com/alert.xhtml

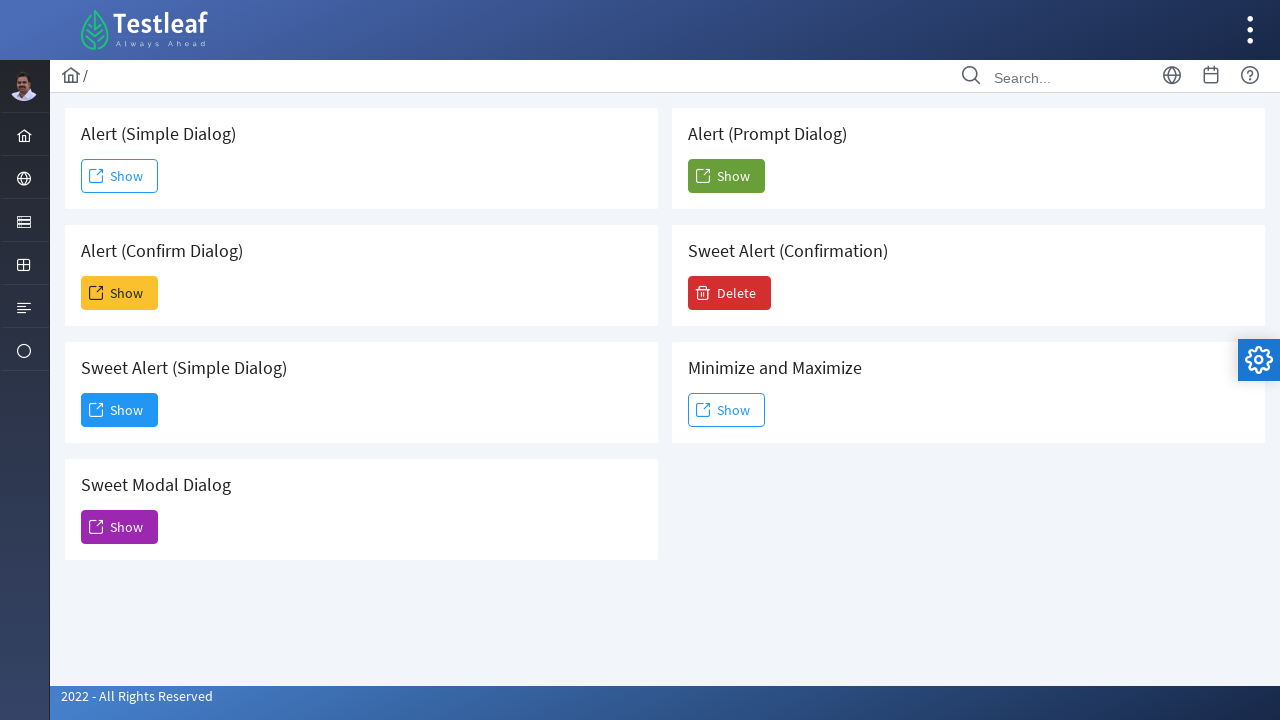

Clicked button to trigger prompt alert at (726, 176) on xpath=(//span[@class='ui-button-text ui-c'])[6]
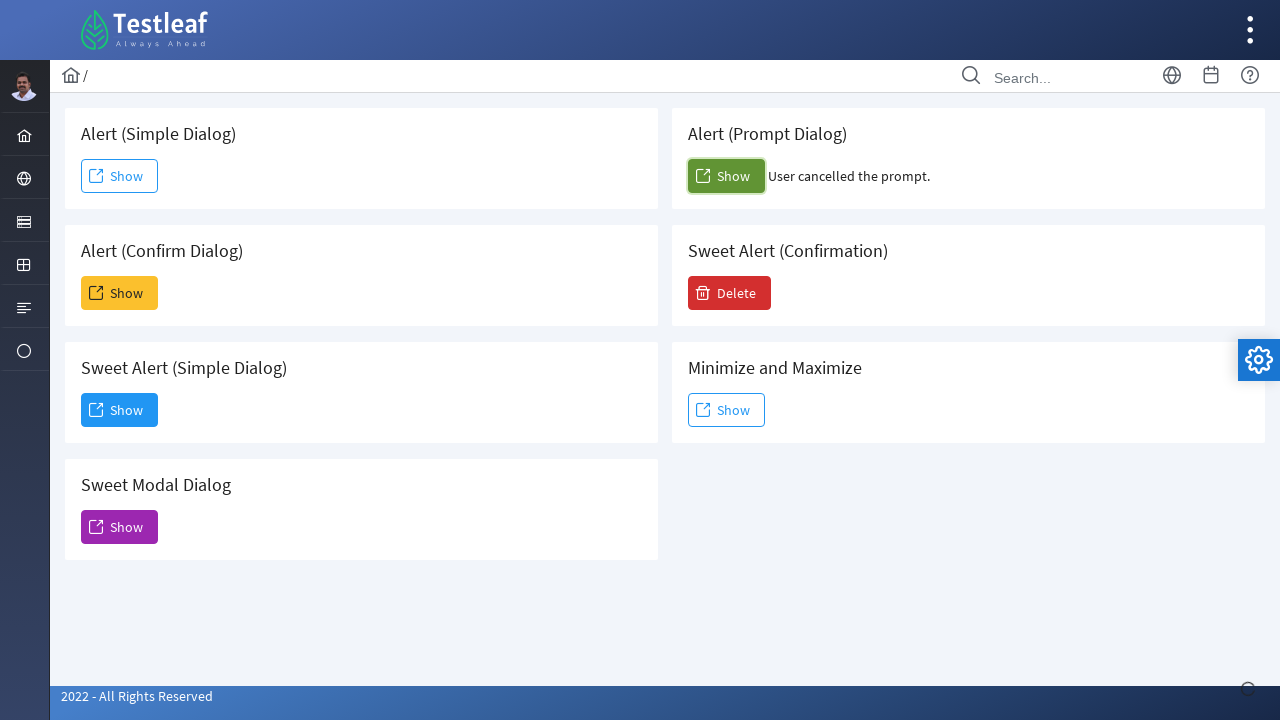

Set up dialog handler to dismiss alerts
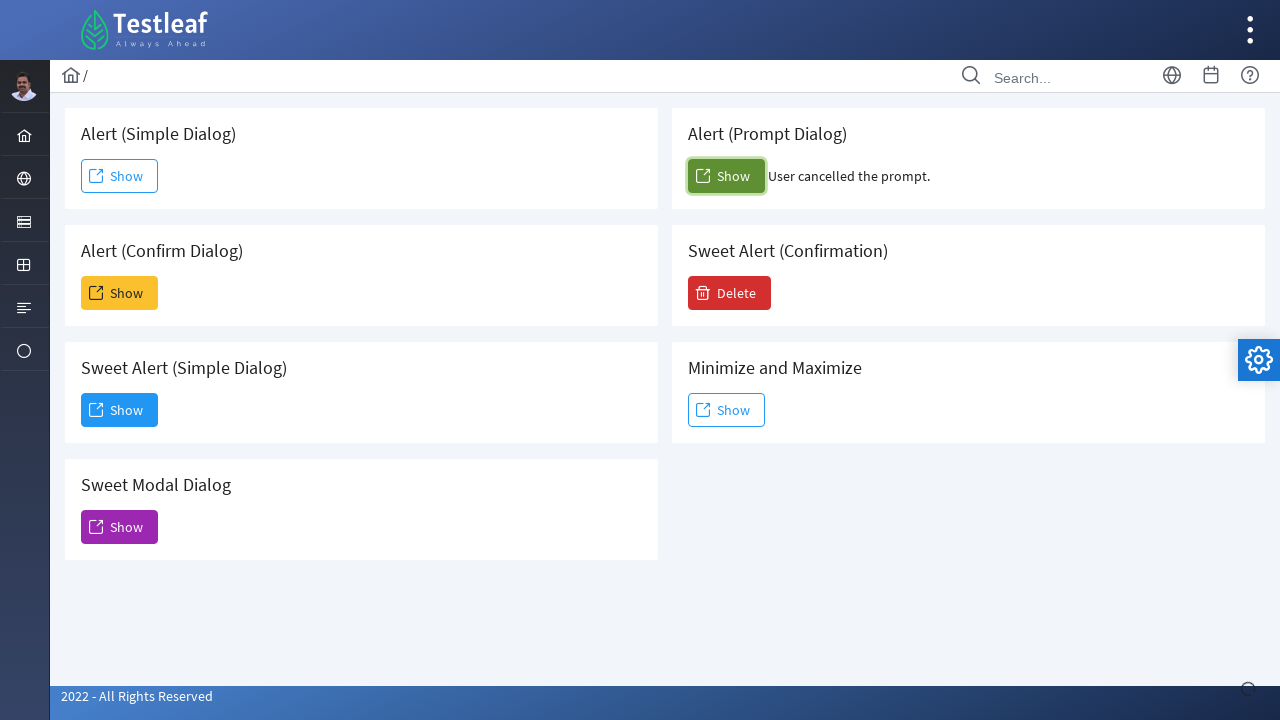

Result message element loaded
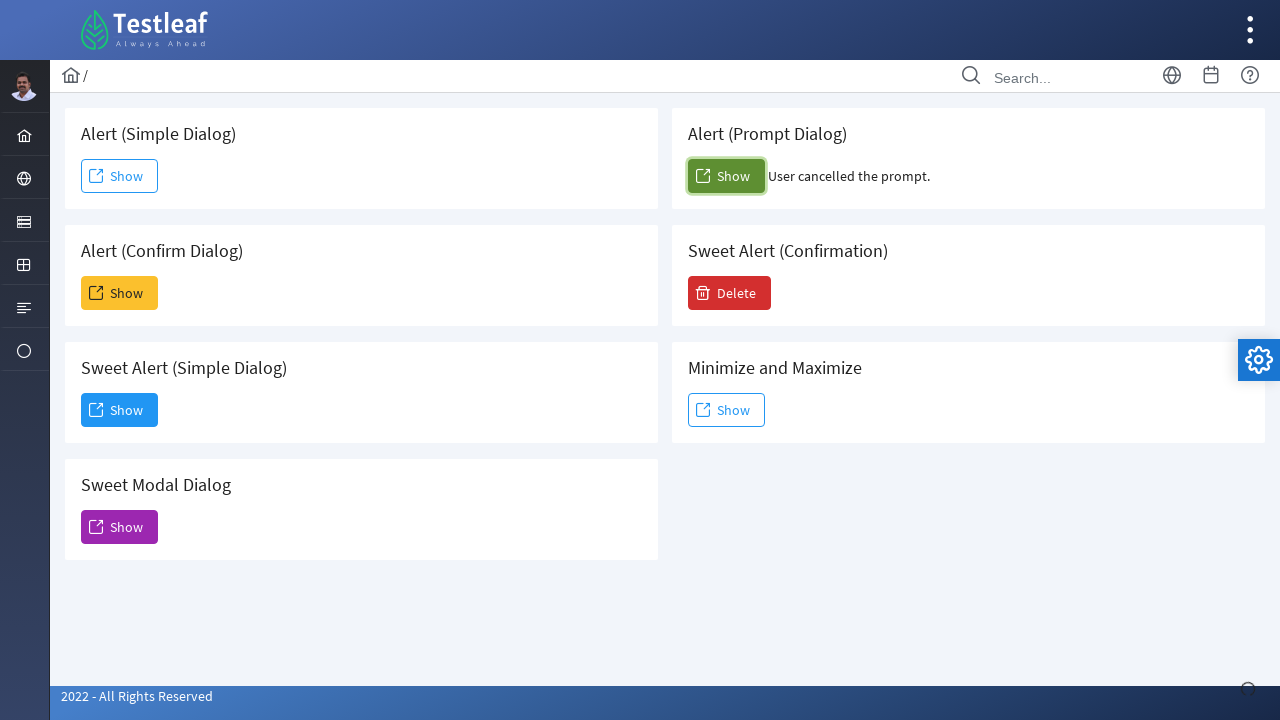

Retrieved confirmation result text
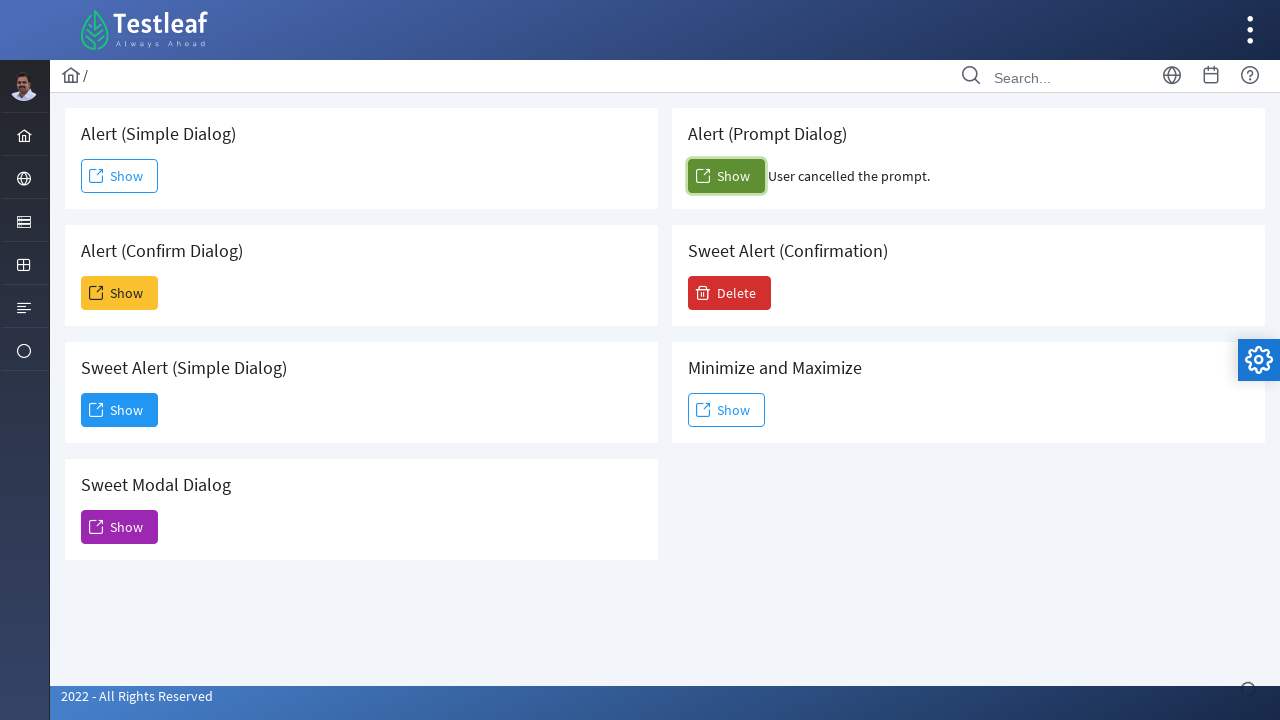

Verified alert was successfully cancelled
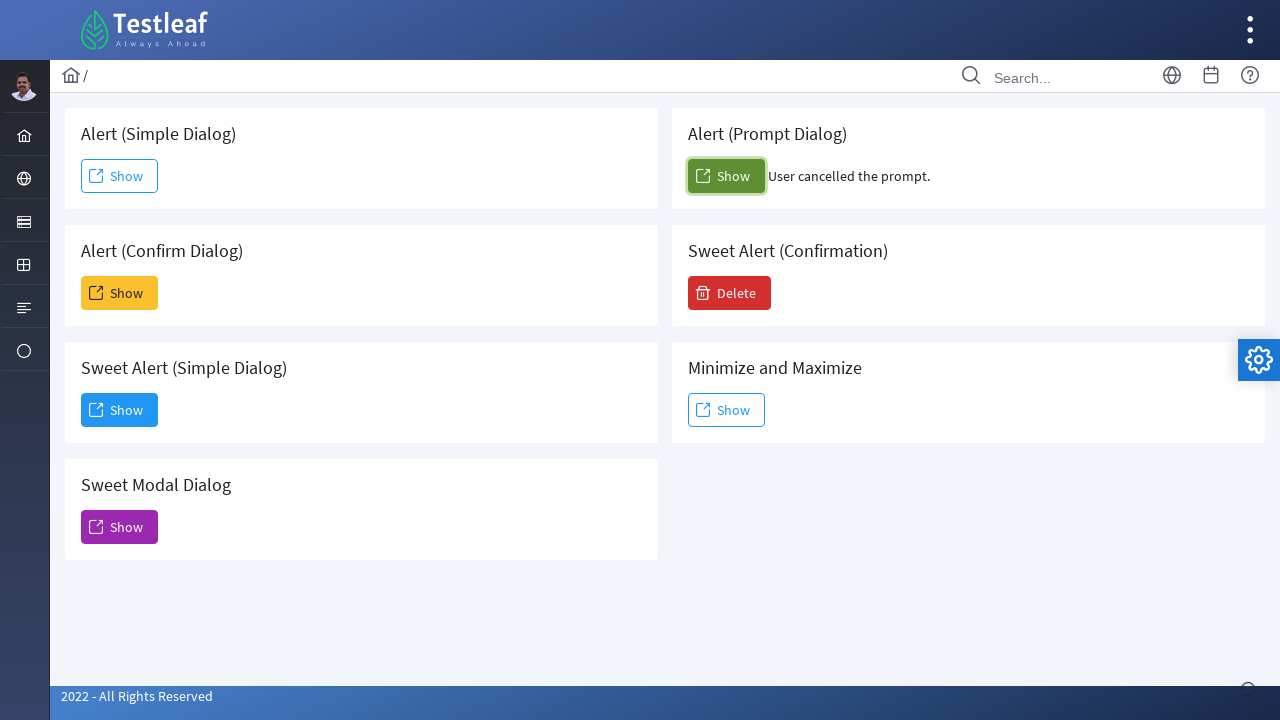

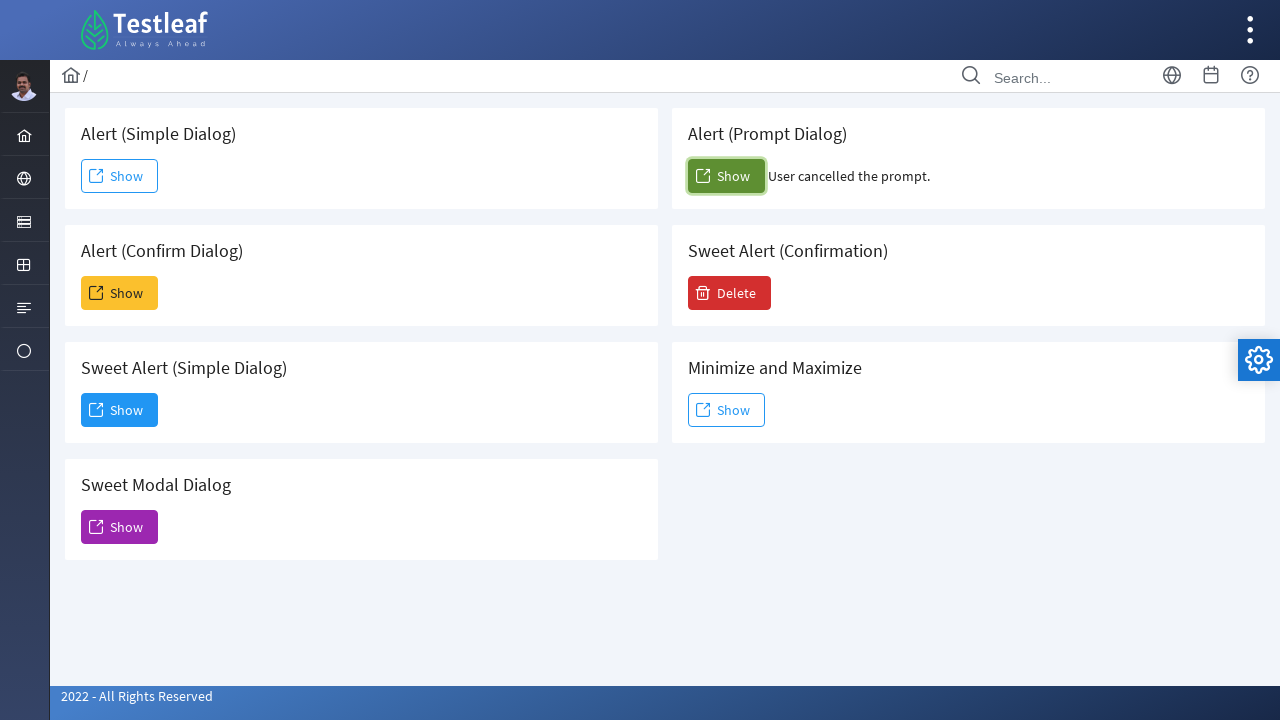